Solves a math problem on a form by calculating a value from displayed input, filling the answer, selecting checkboxes/radio buttons, and submitting

Starting URL: https://suninjuly.github.io/math.html

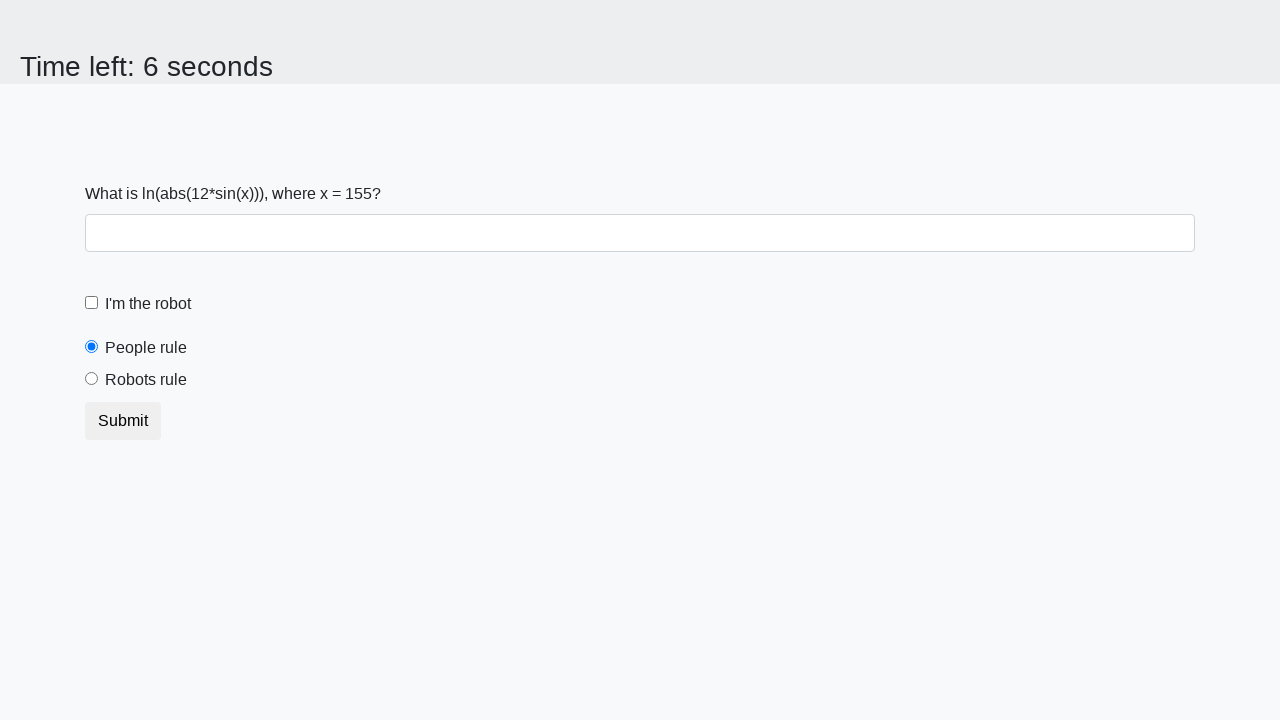

Retrieved the value from #input_value for calculation
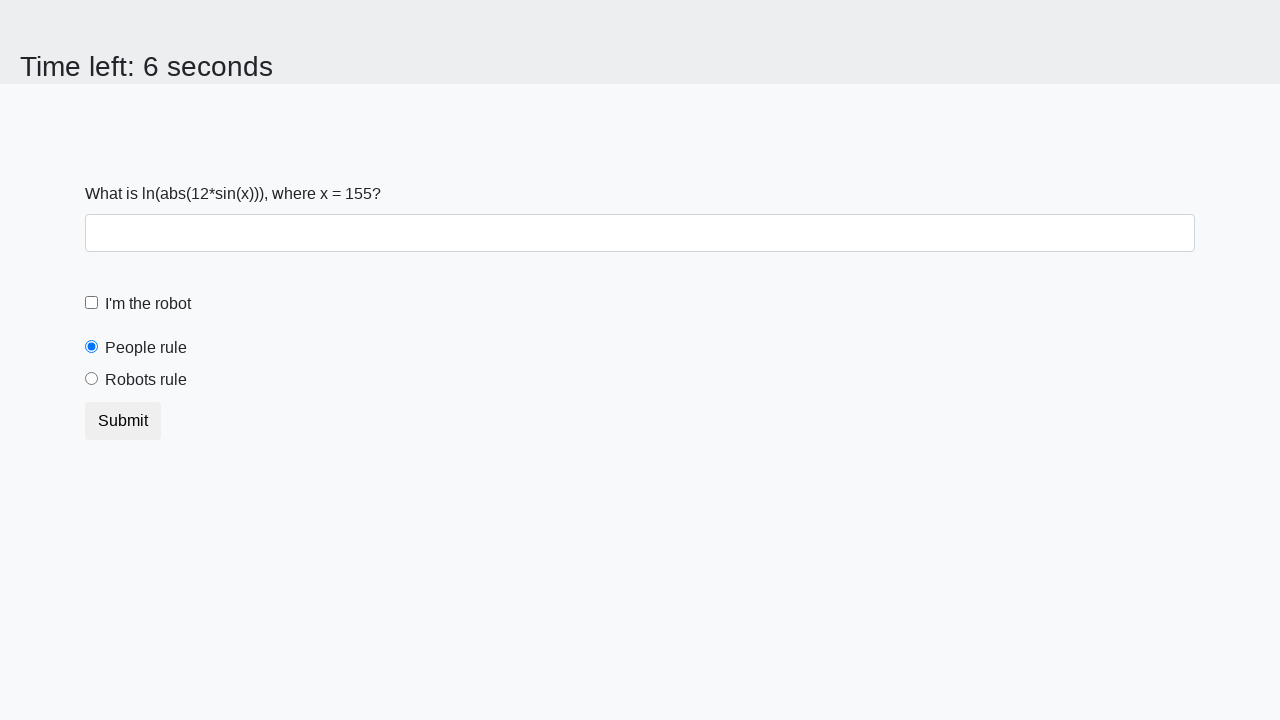

Calculated math result: log(abs(12*sin(x)))
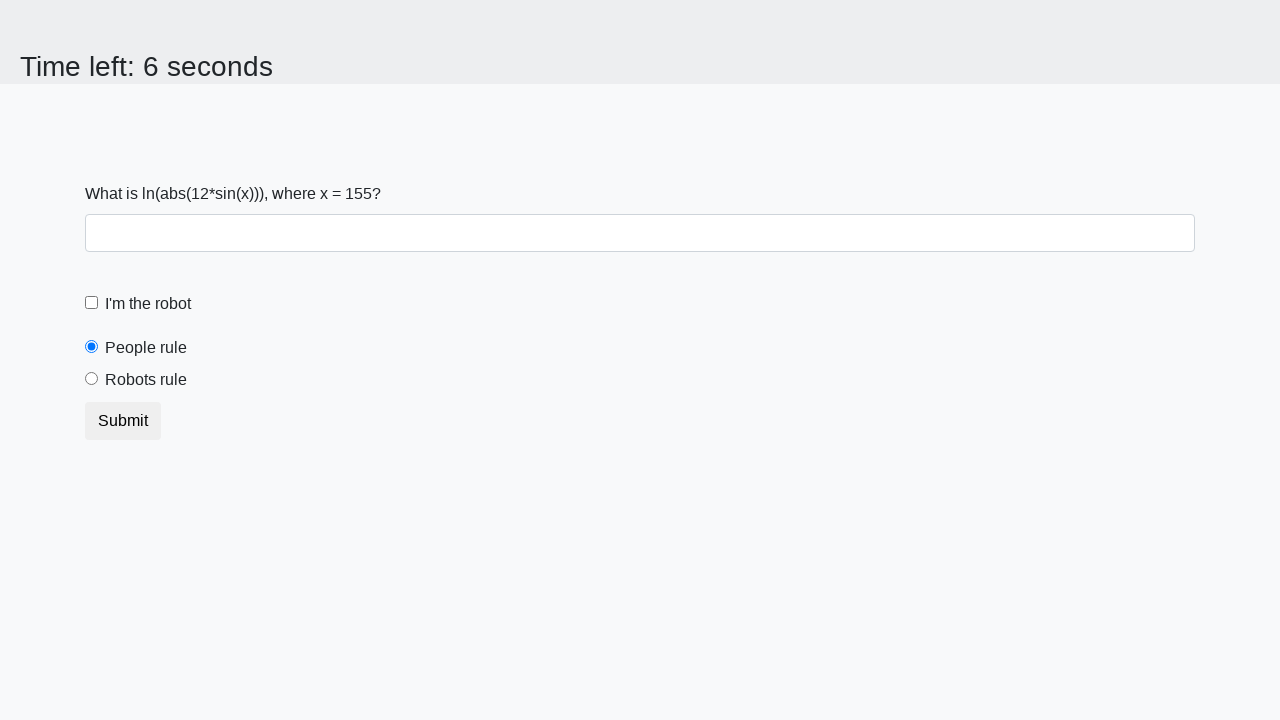

Filled answer field with calculated value: 2.3494442313894566 on #answer
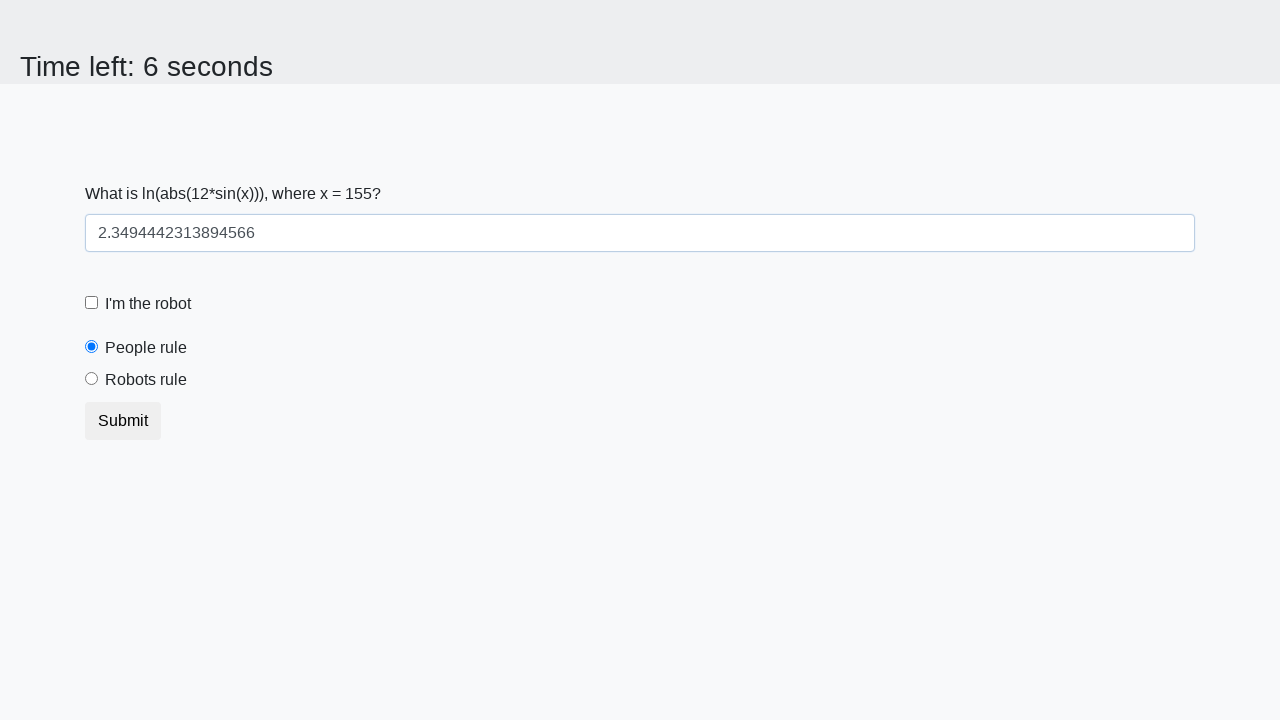

Retrieved 'checked' attribute of #peopleRule
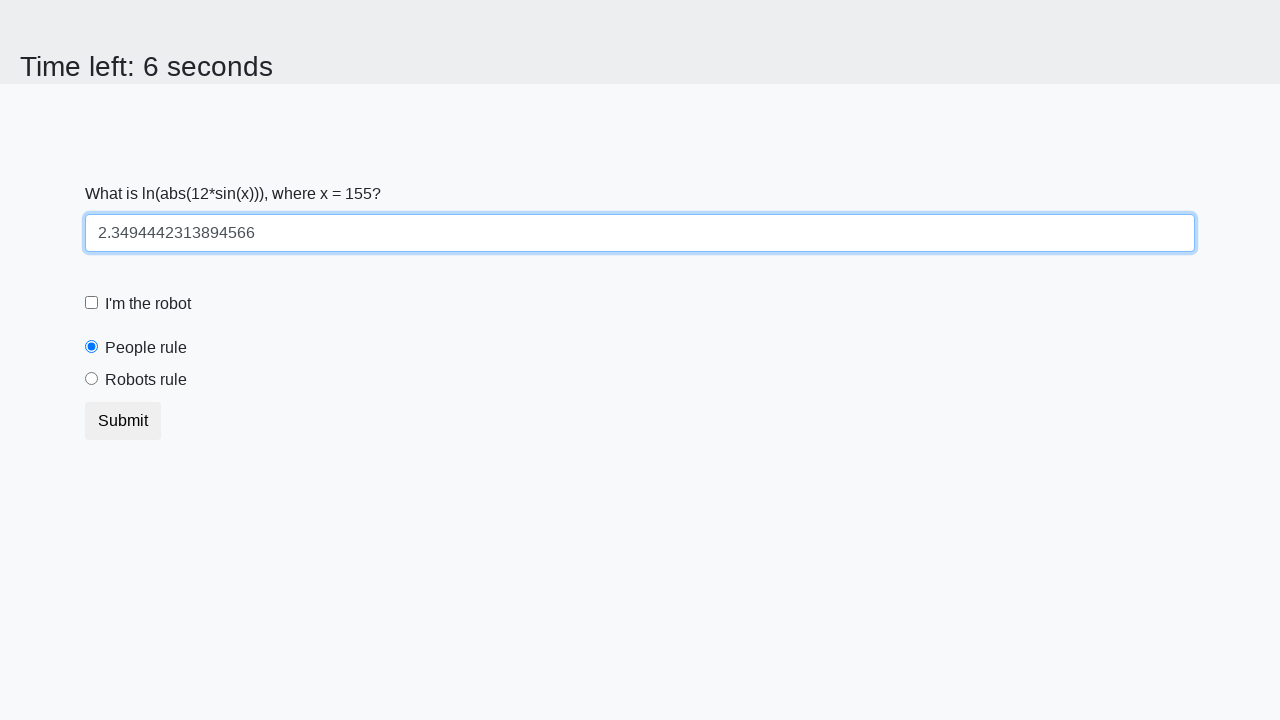

Verified that people radio button is checked by default
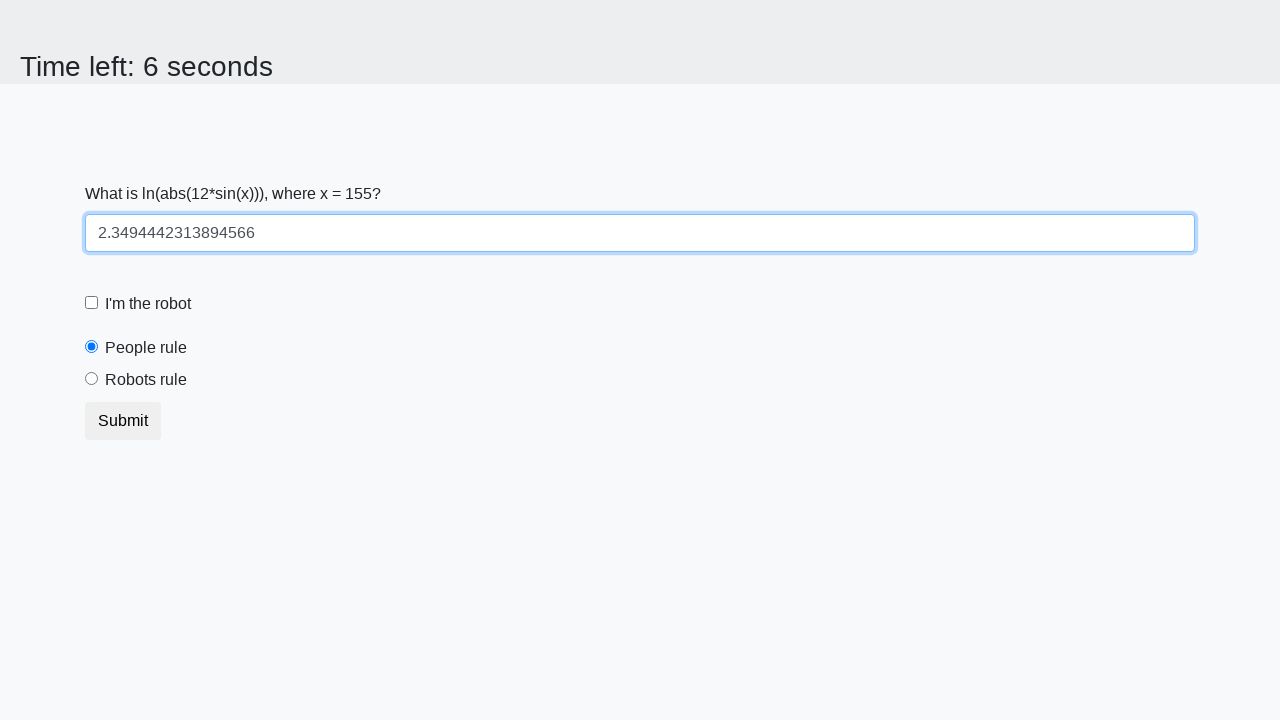

Clicked the robot checkbox at (148, 304) on [for='robotCheckbox']
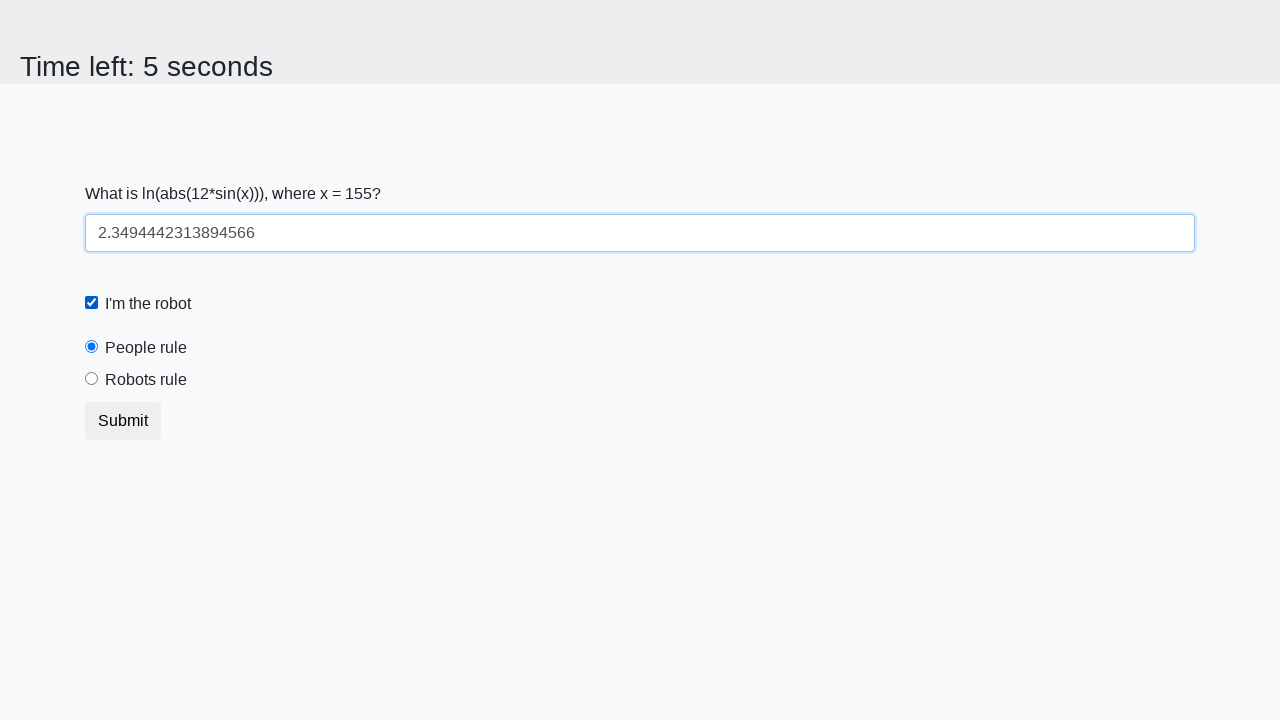

Clicked the robots rule radio button at (146, 380) on [for='robotsRule']
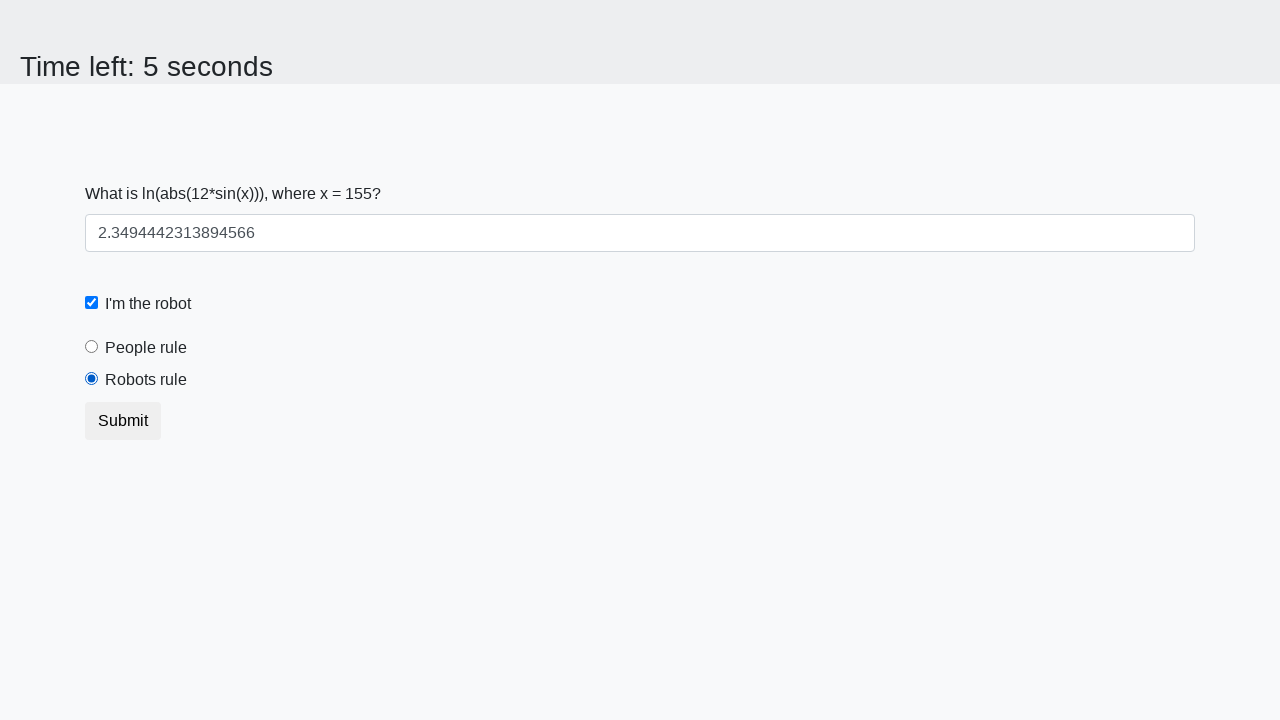

Clicked submit button to submit the form at (123, 421) on button[type='submit']
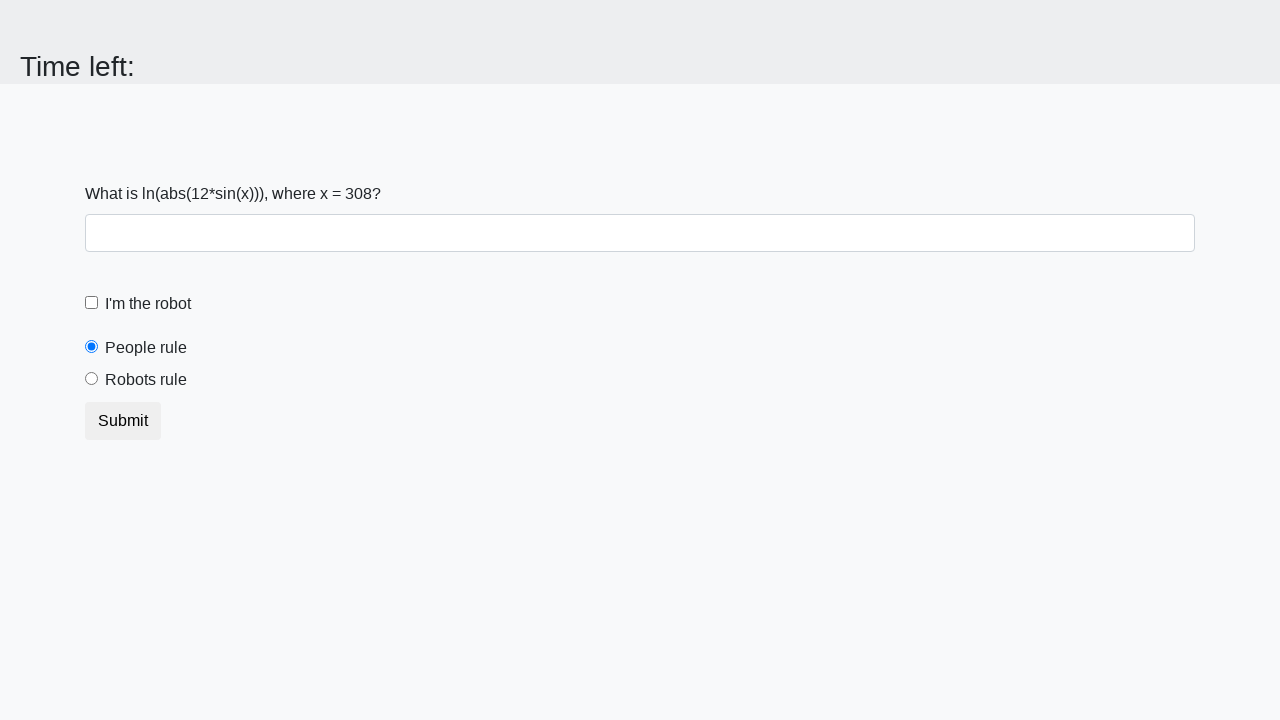

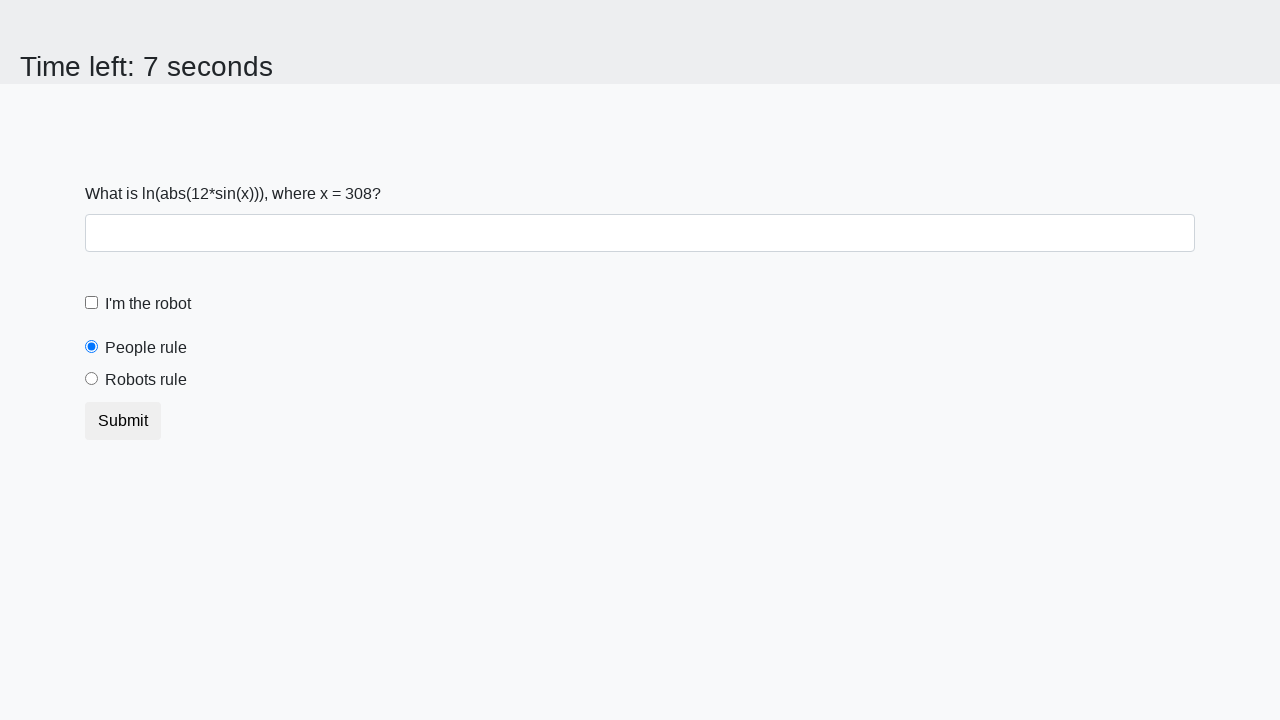